Tests the autocomplete functionality by typing a partial country name "pa" in the autocomplete field and navigating through suggestions using keyboard arrow keys

Starting URL: https://www.rahulshettyacademy.com/AutomationPractice/

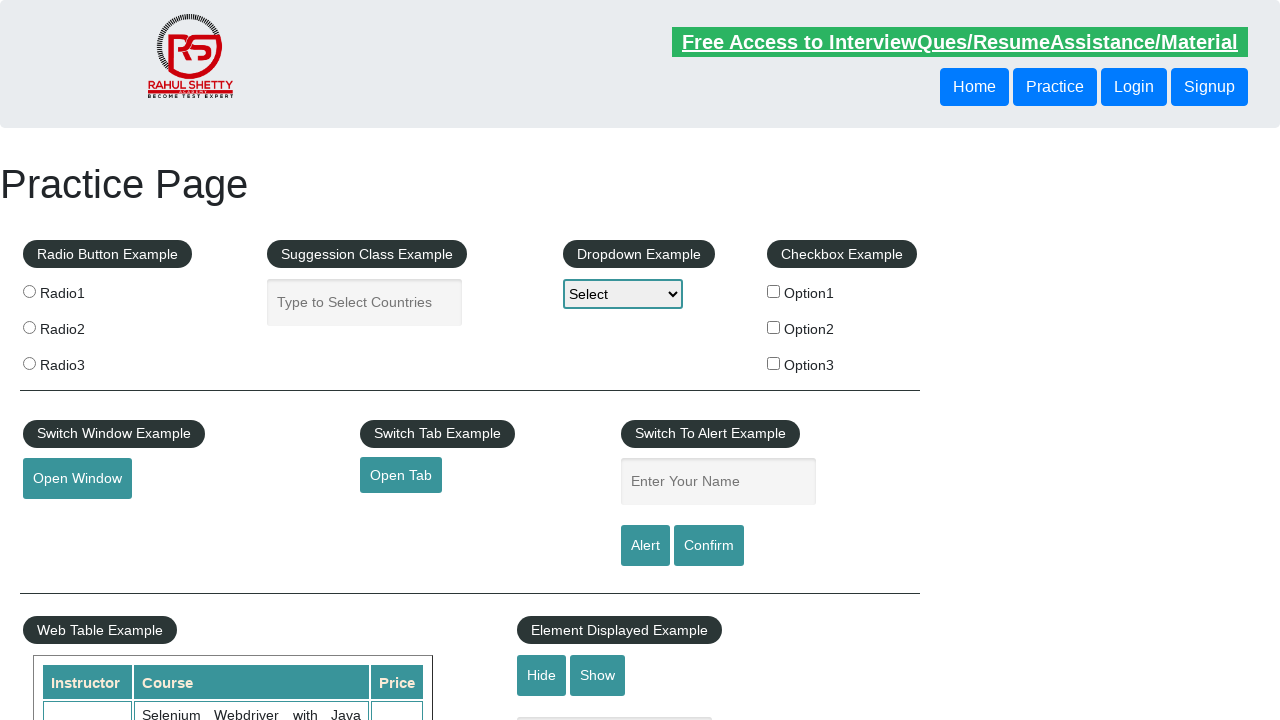

Clicked on autocomplete field at (365, 302) on #autocomplete
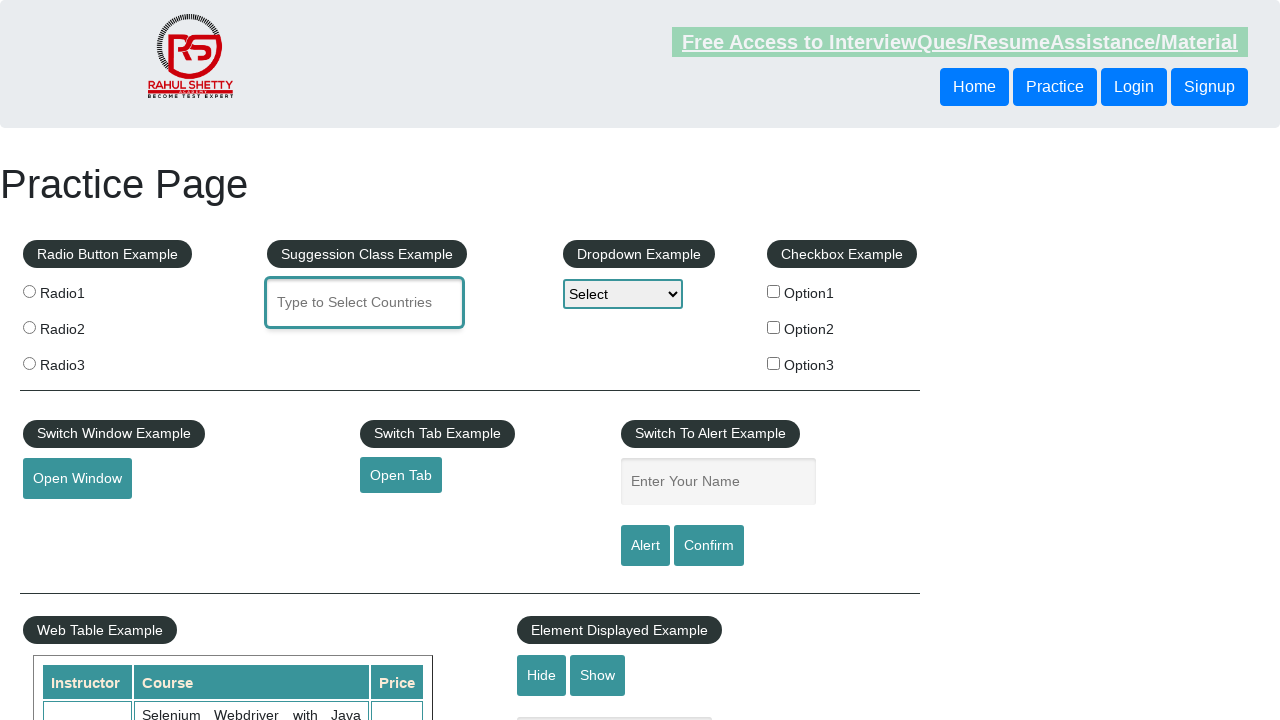

Typed 'pa' in autocomplete field on #autocomplete
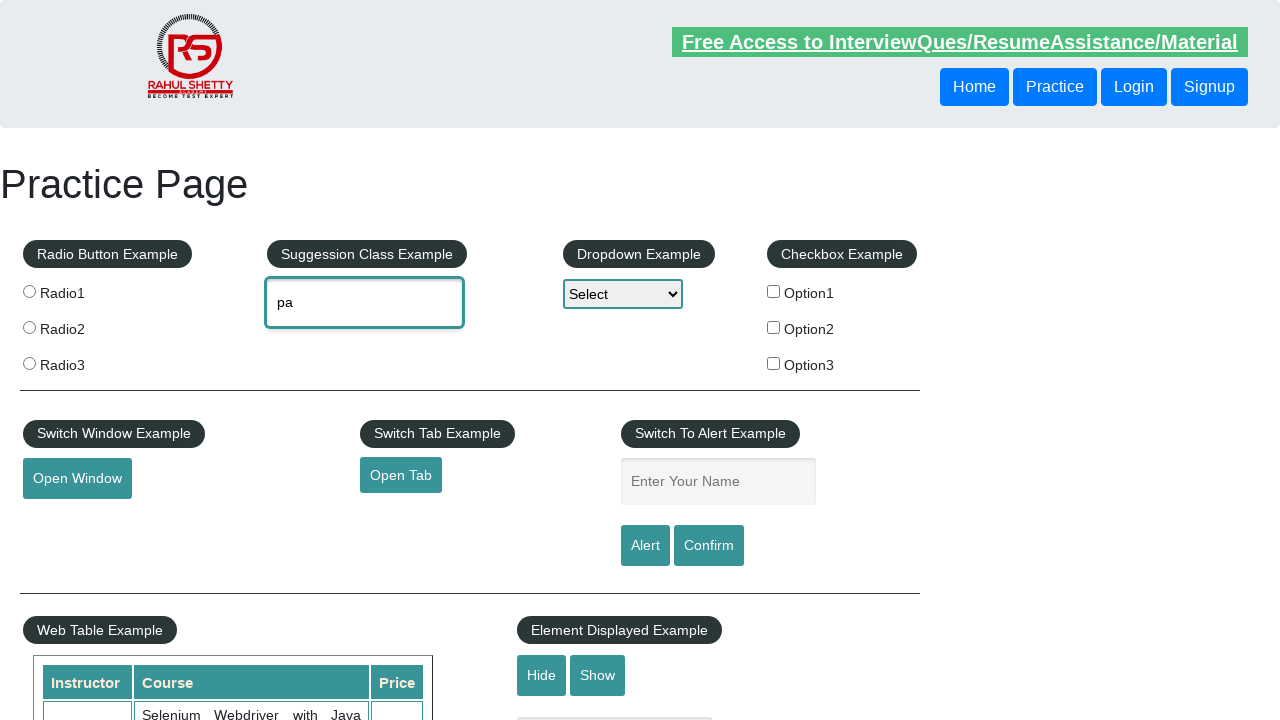

Pressed ArrowDown to navigate to first suggestion on #autocomplete
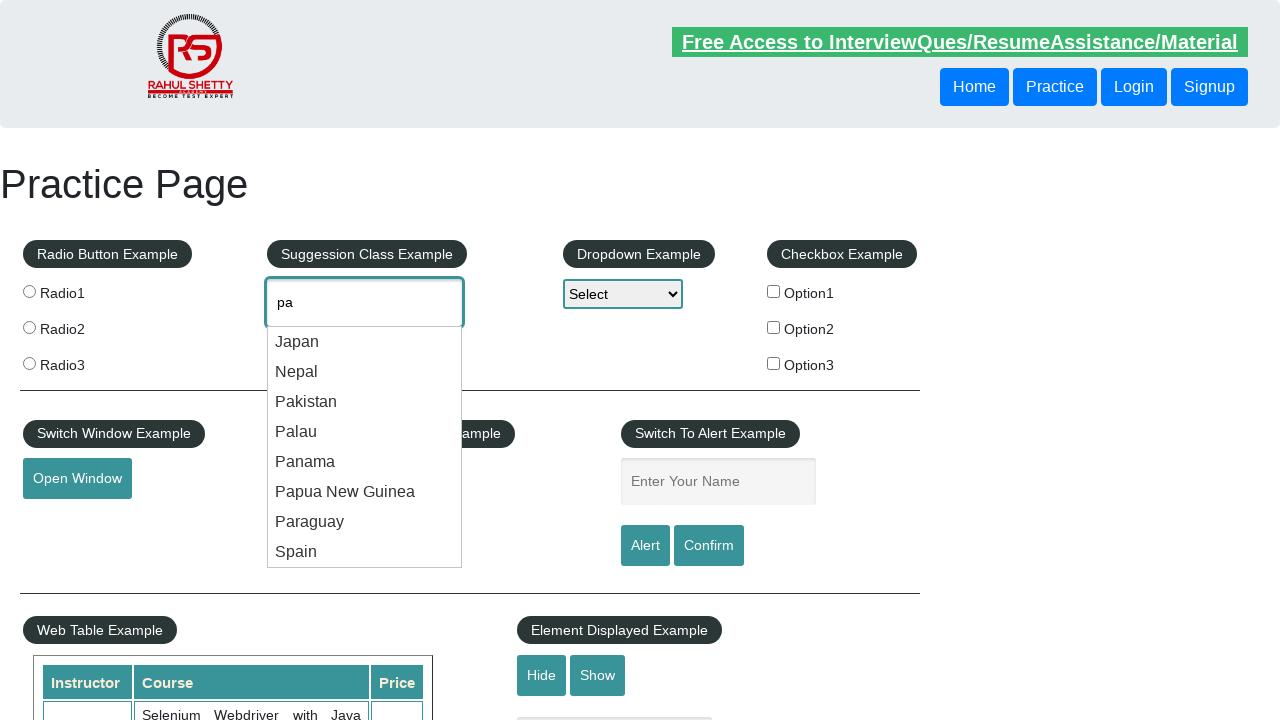

Pressed ArrowDown to navigate to second suggestion on #autocomplete
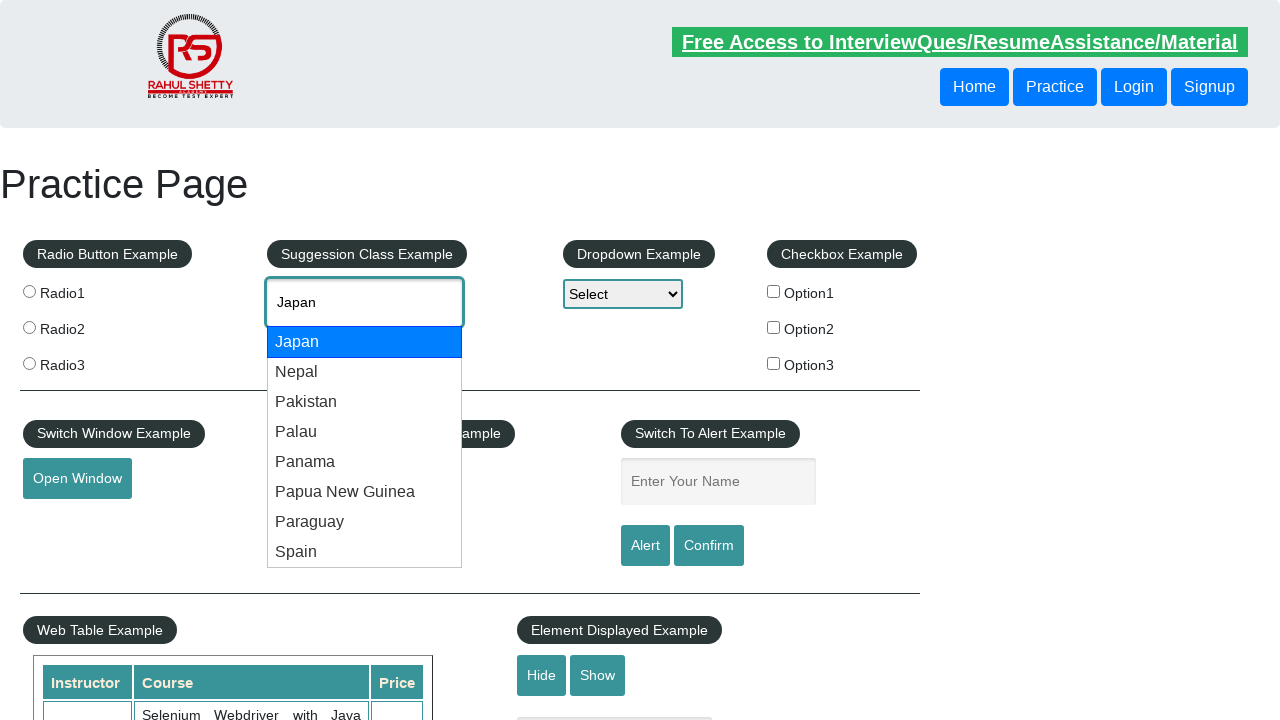

Pressed ArrowDown to navigate to third suggestion on #autocomplete
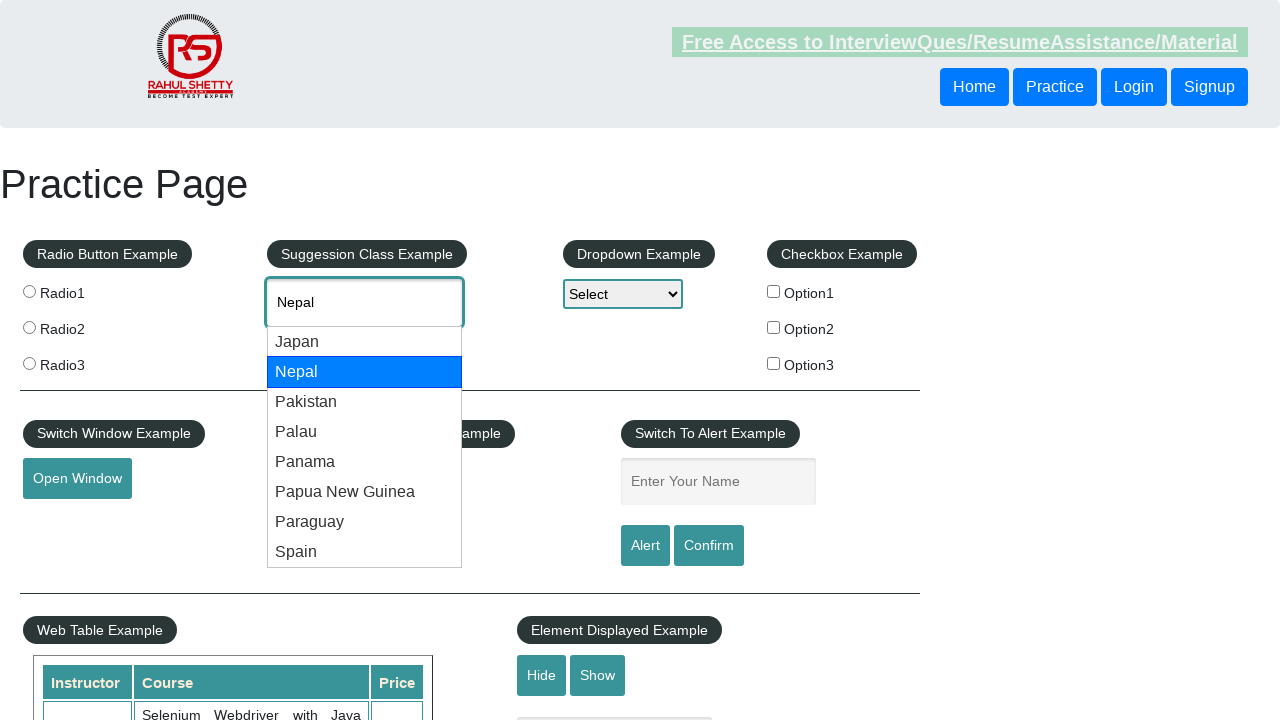

Pressed ArrowDown to navigate to fourth suggestion on #autocomplete
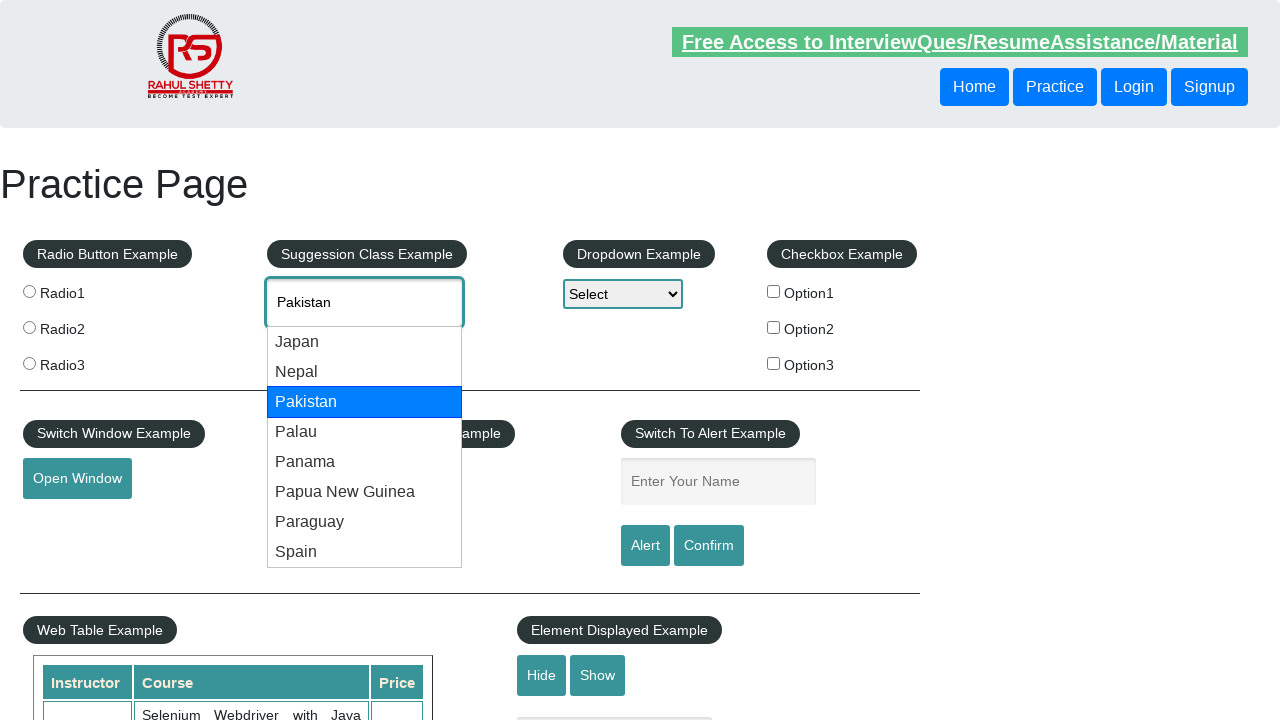

Waited 500ms for autocomplete to update
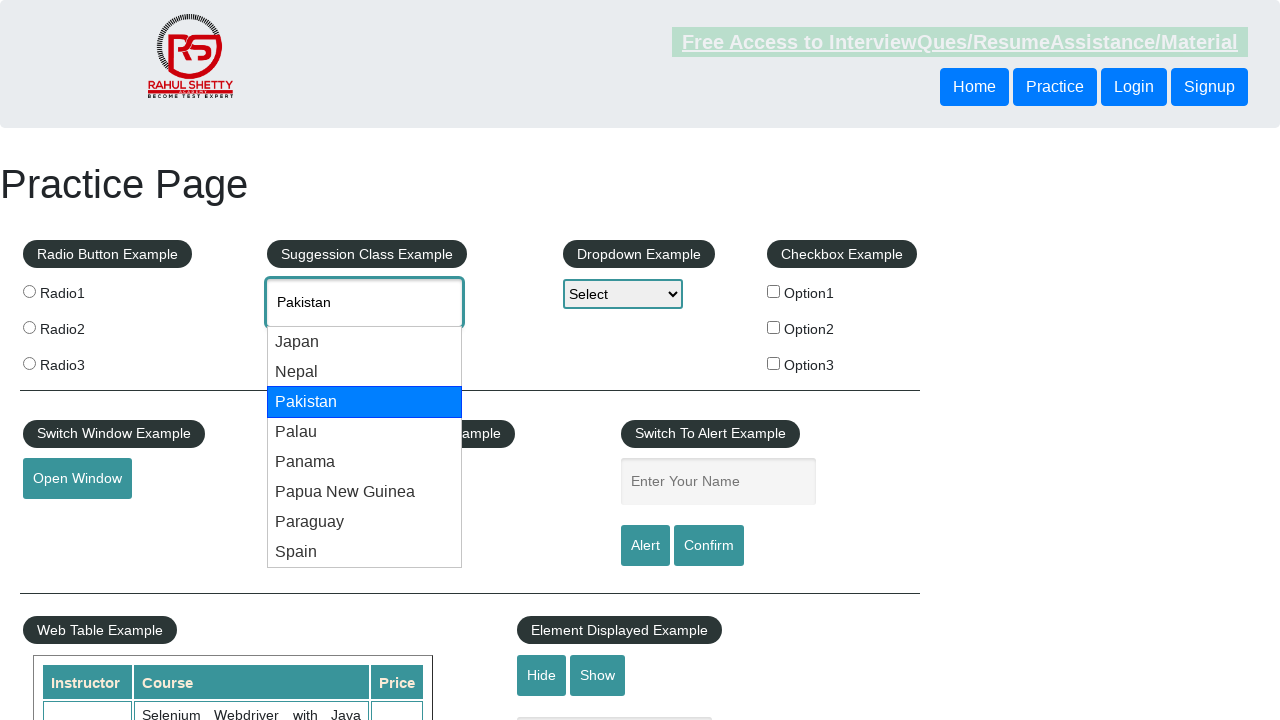

Retrieved autocomplete field value: Pakistan
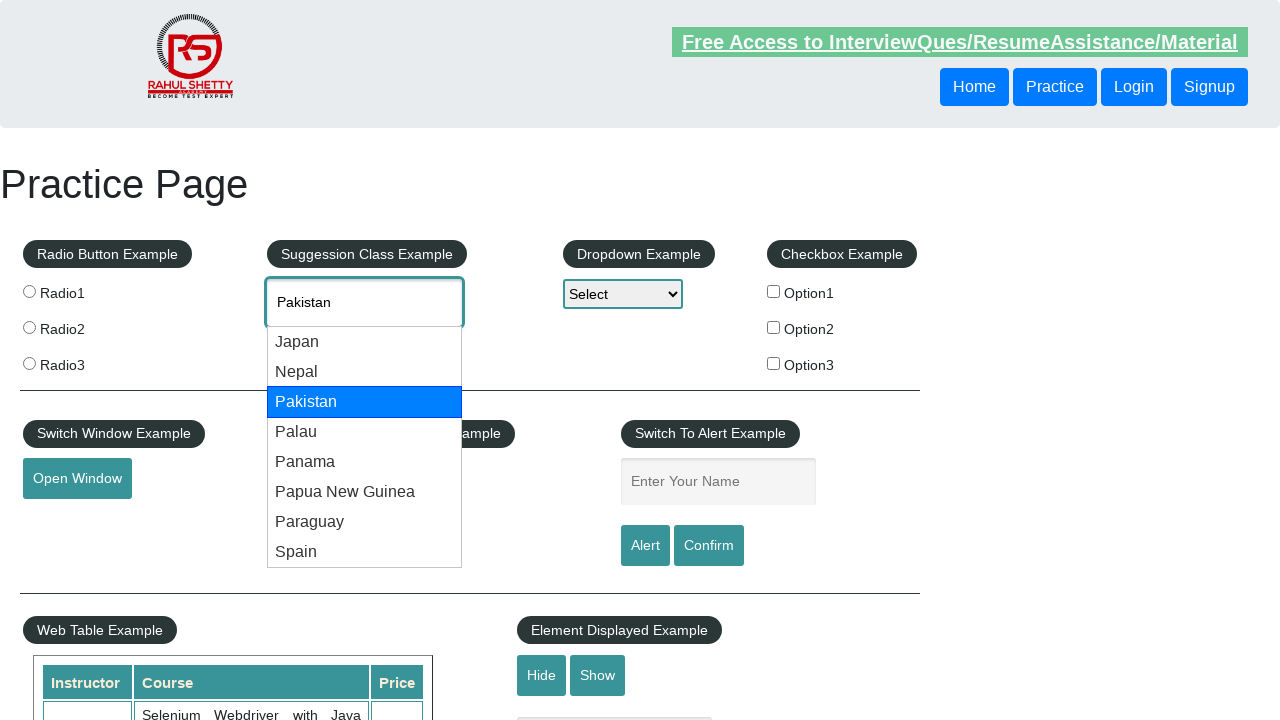

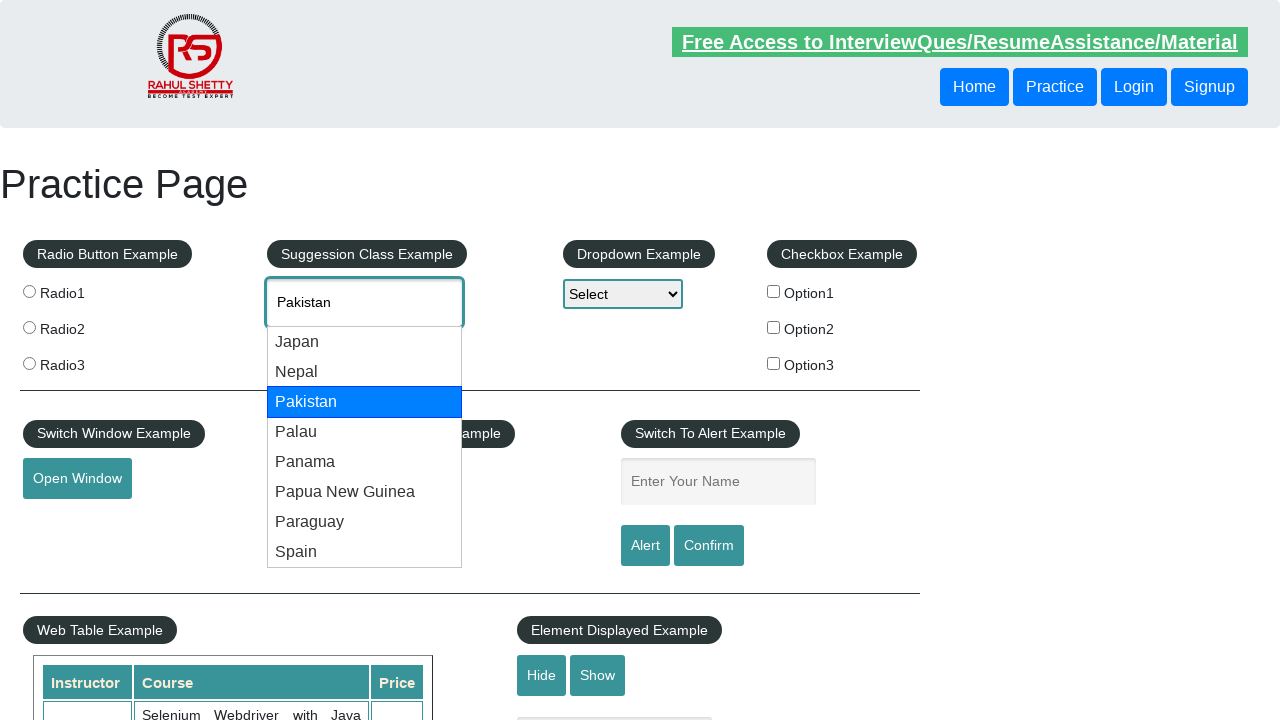